Tests the biochemistry online test flow on IndiaBix by starting a test, then submitting it immediately, and accepting the confirmation alert.

Starting URL: https://www.indiabix.com/online-test/biochemistry-test/random

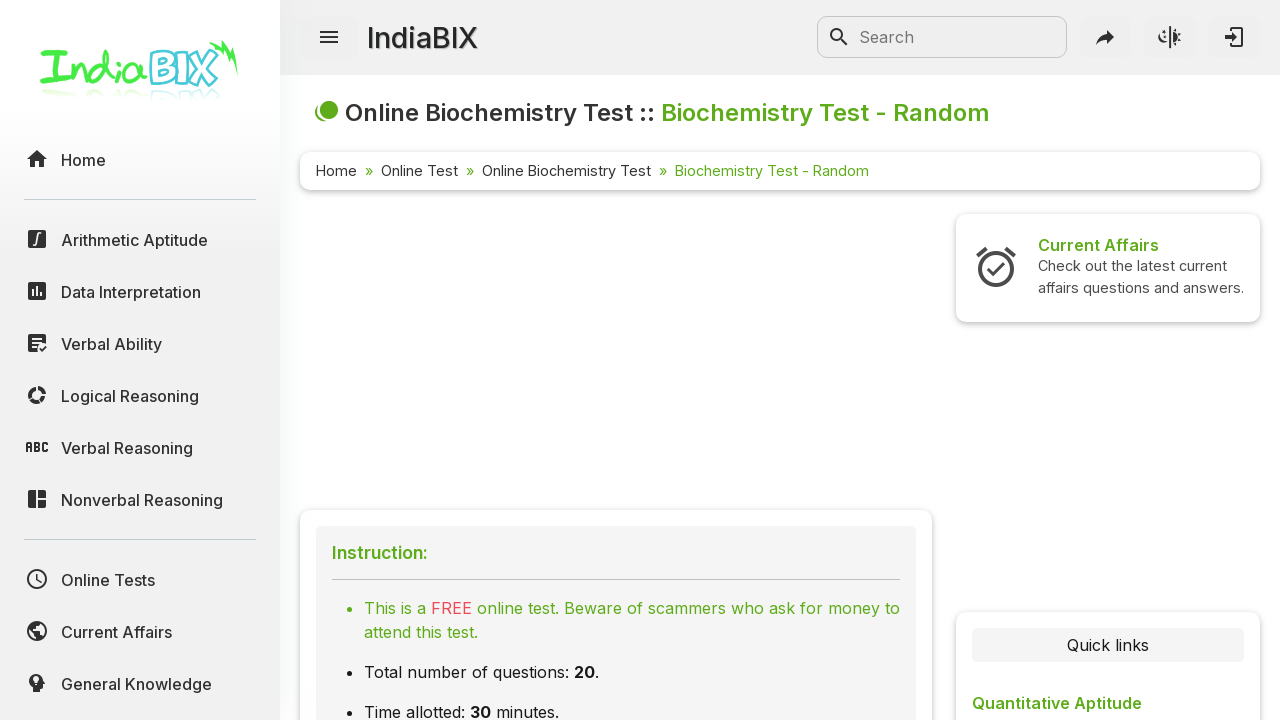

Waited for 'Start Test' button to load on biochemistry test page
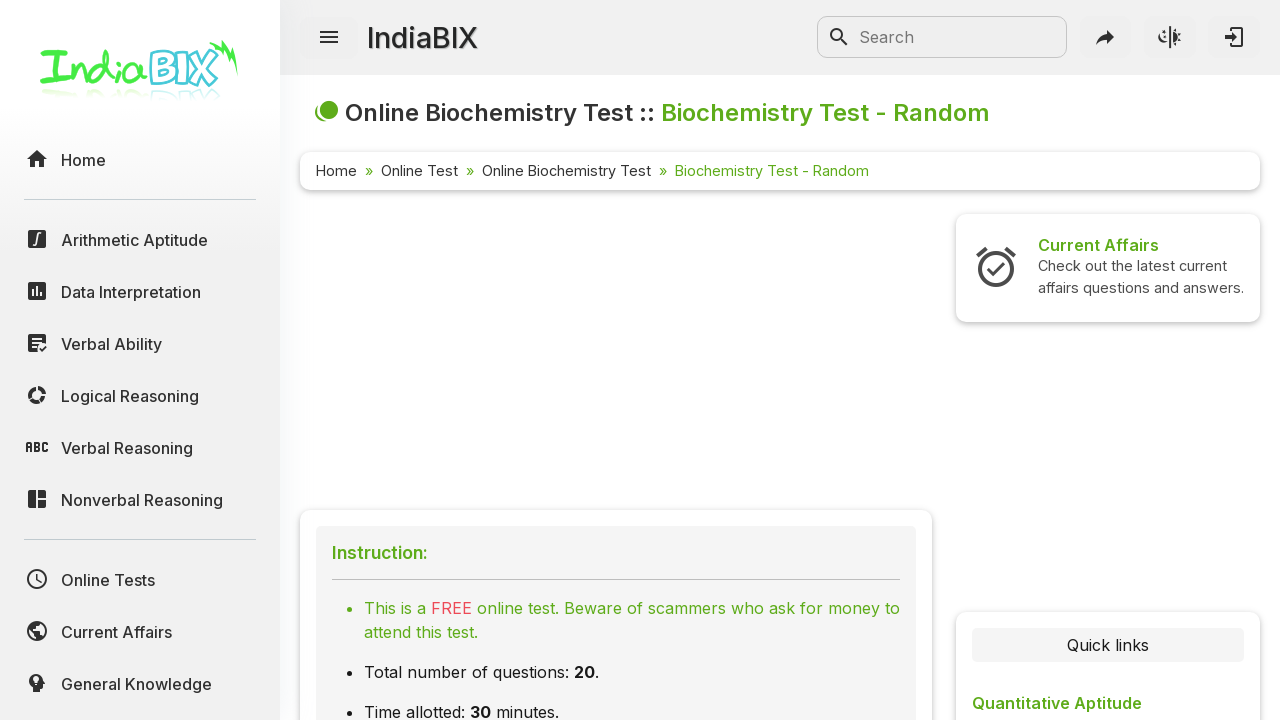

Clicked 'Start Test' button to begin biochemistry test at (616, 360) on #btnStartTest
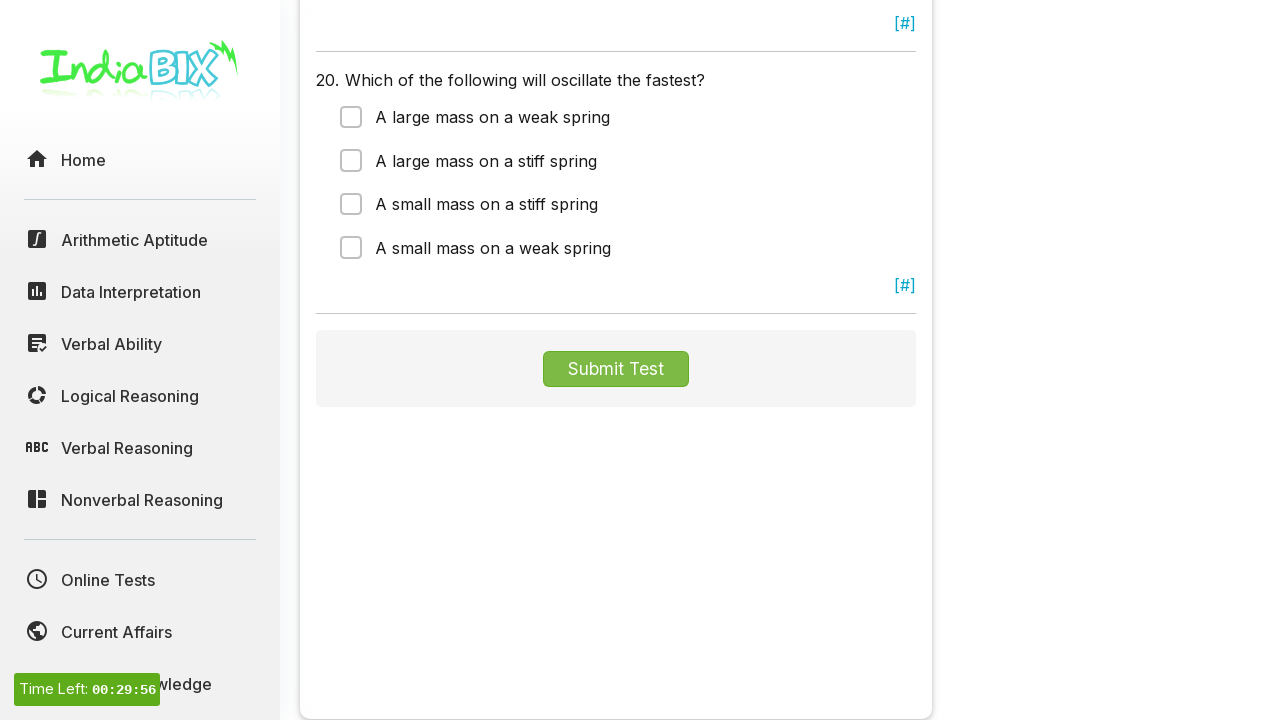

Test content loaded successfully
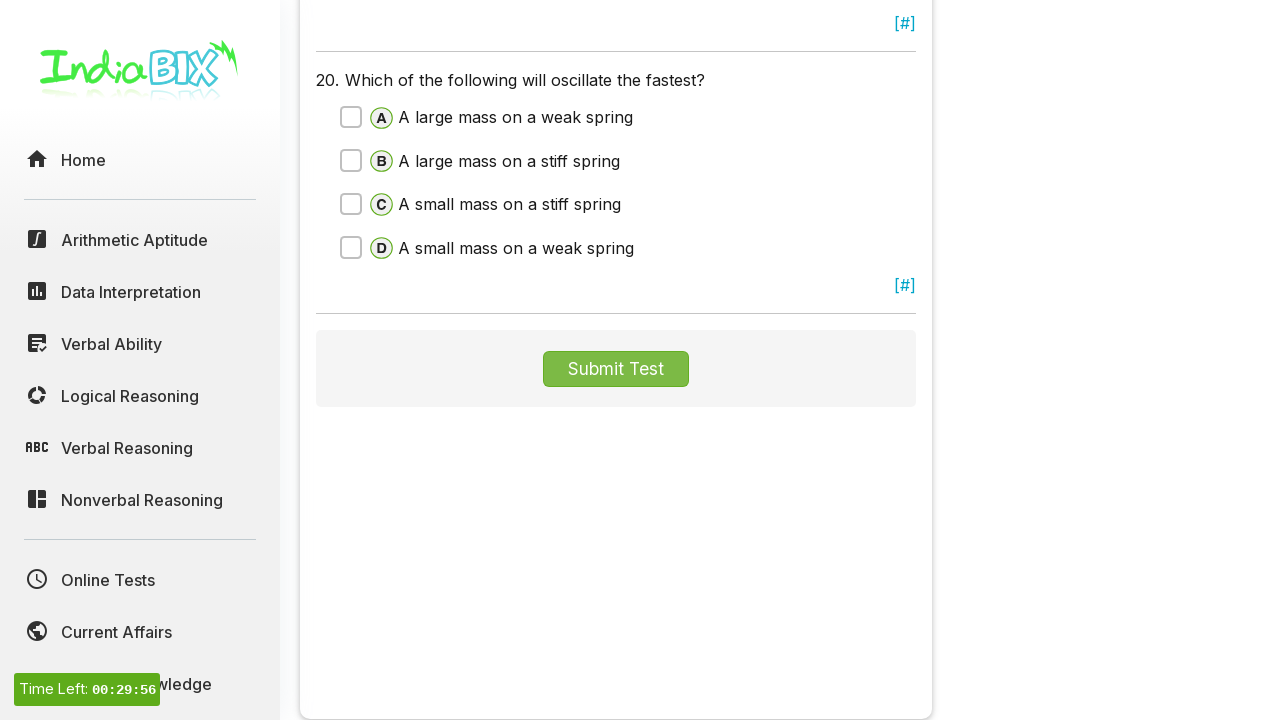

Clicked 'Submit Test' button to submit the test immediately at (616, 369) on #btnSubmitTest
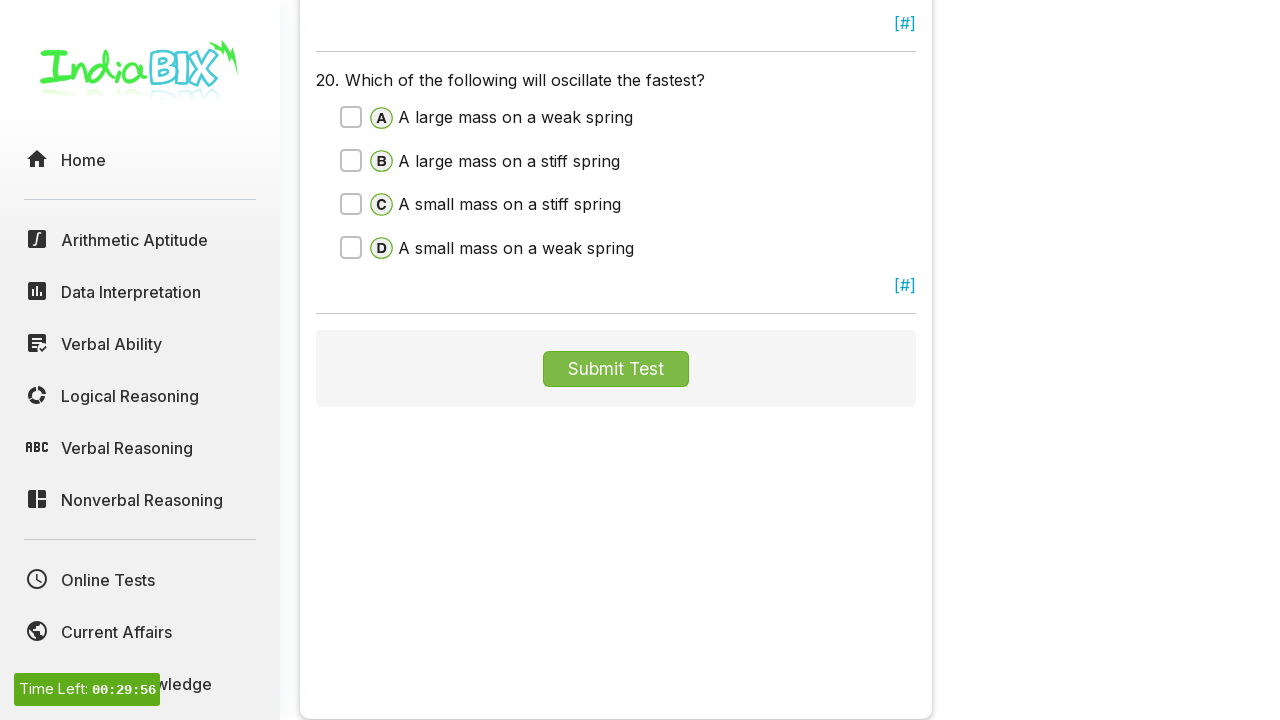

Set up dialog handler to accept confirmation alert
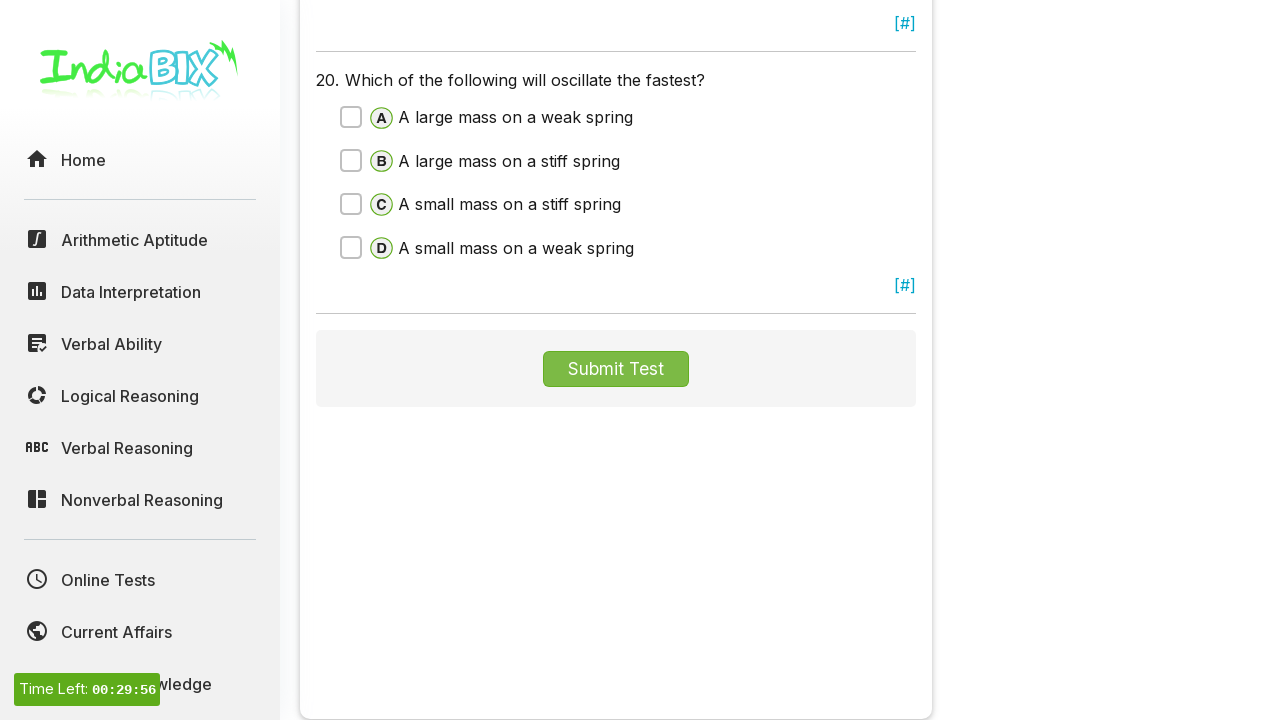

Waited for confirmation alert to be processed
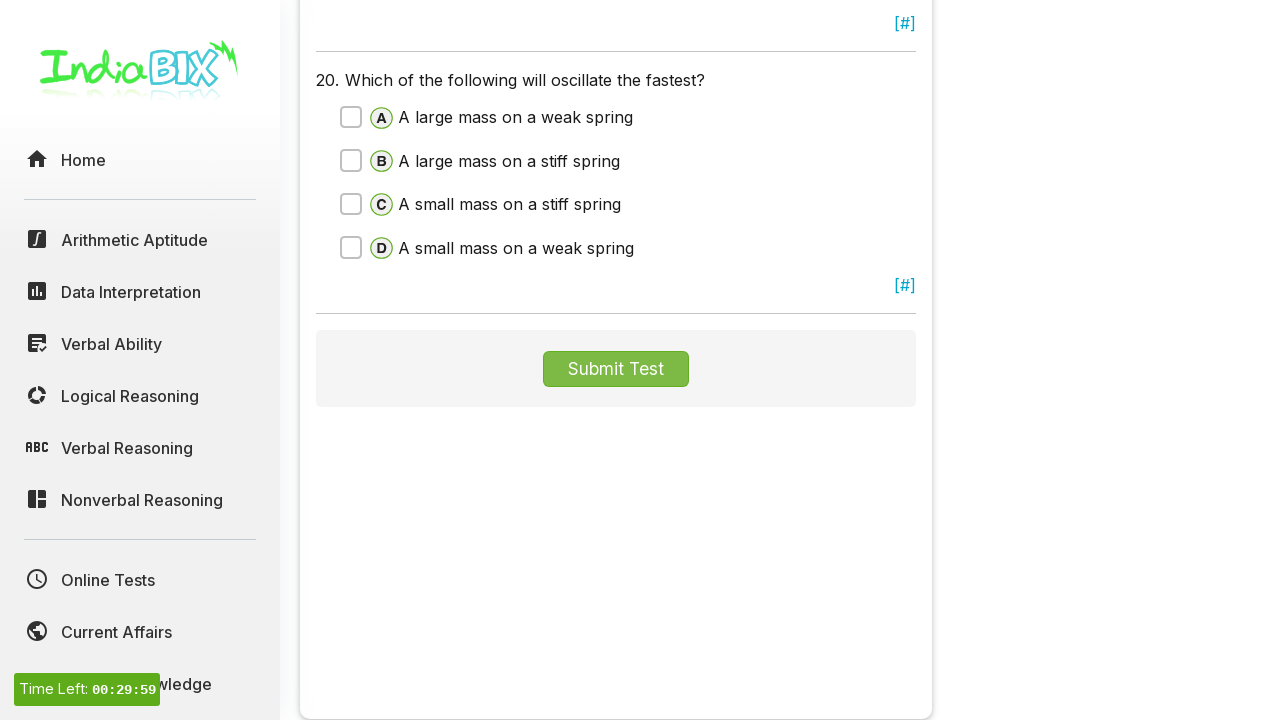

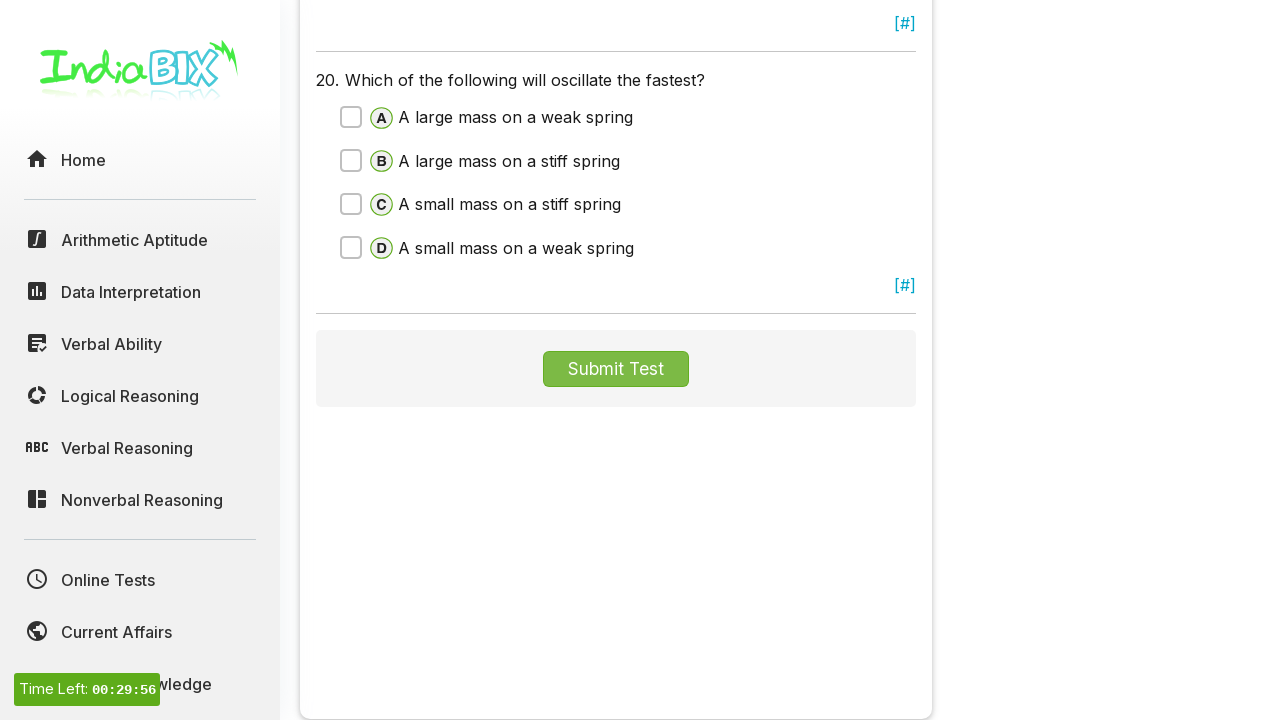